Tests checking an unchecked checkbox

Starting URL: https://bonigarcia.dev/selenium-webdriver-java/web-form.html

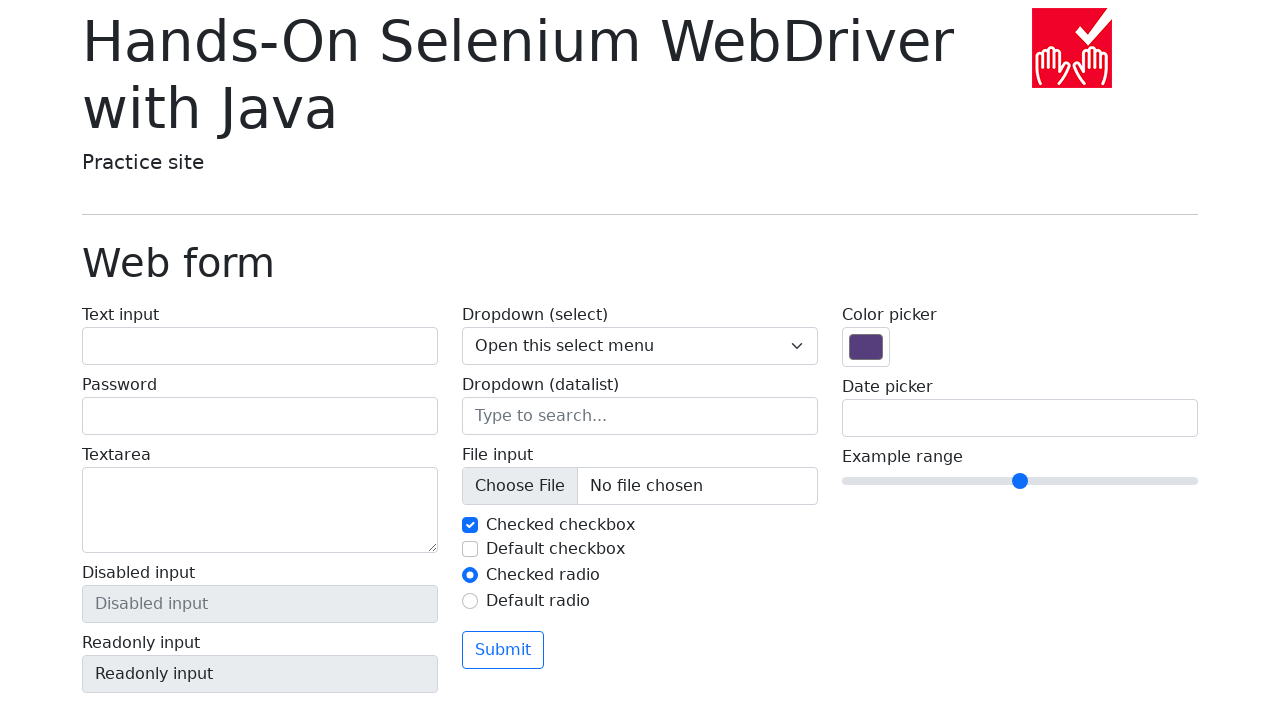

Located unchecked checkbox with id 'my-check-2'
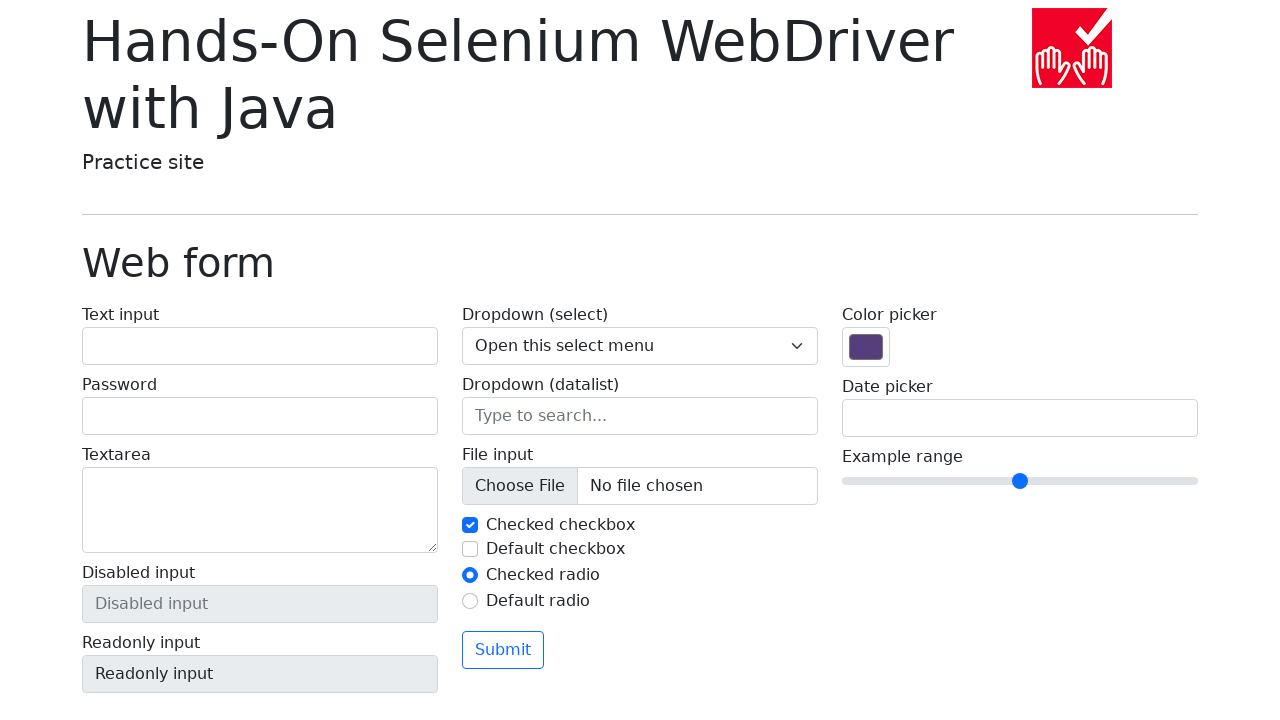

Verified checkbox is unchecked initially
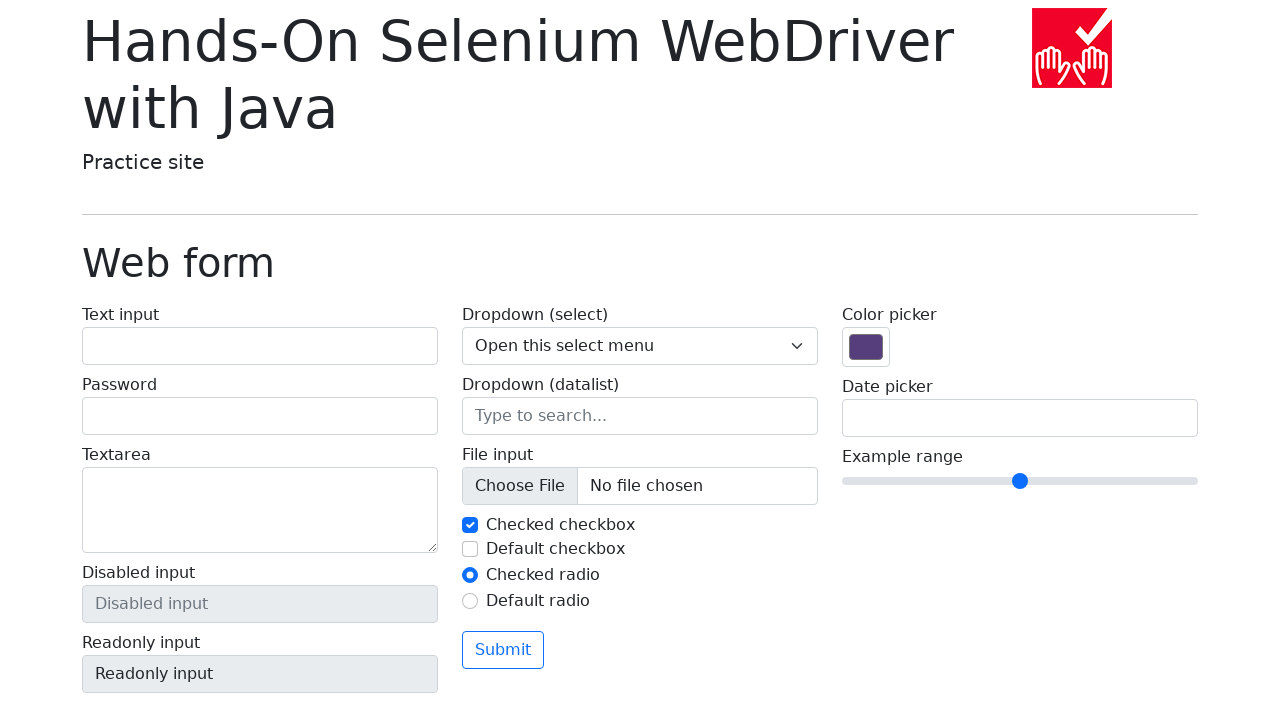

Clicked checkbox to check it at (470, 549) on xpath=//input[@id='my-check-2']
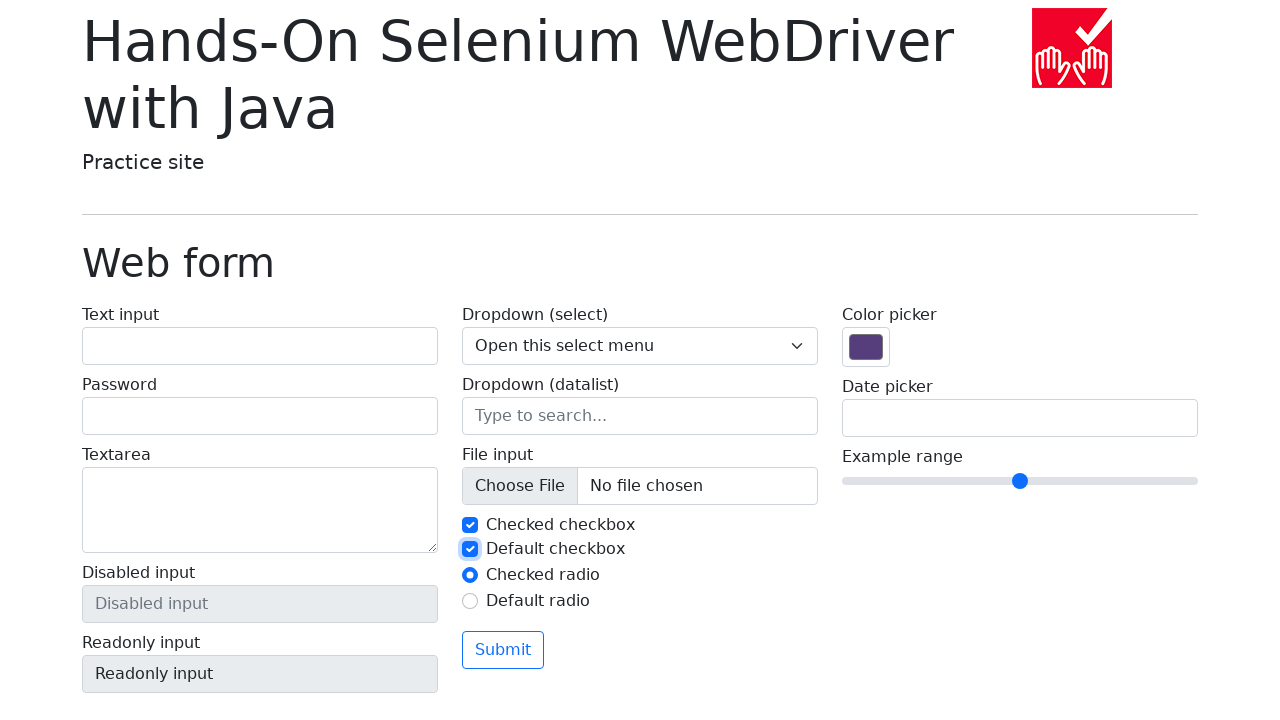

Verified checkbox is now checked
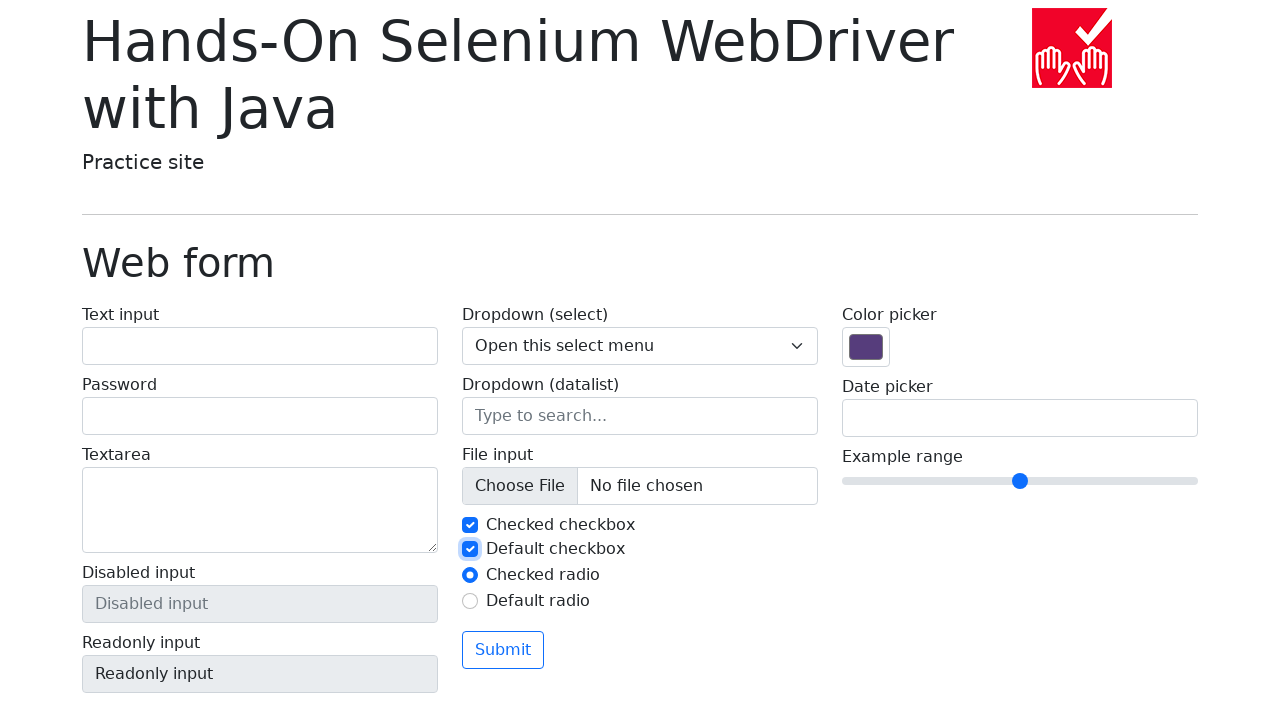

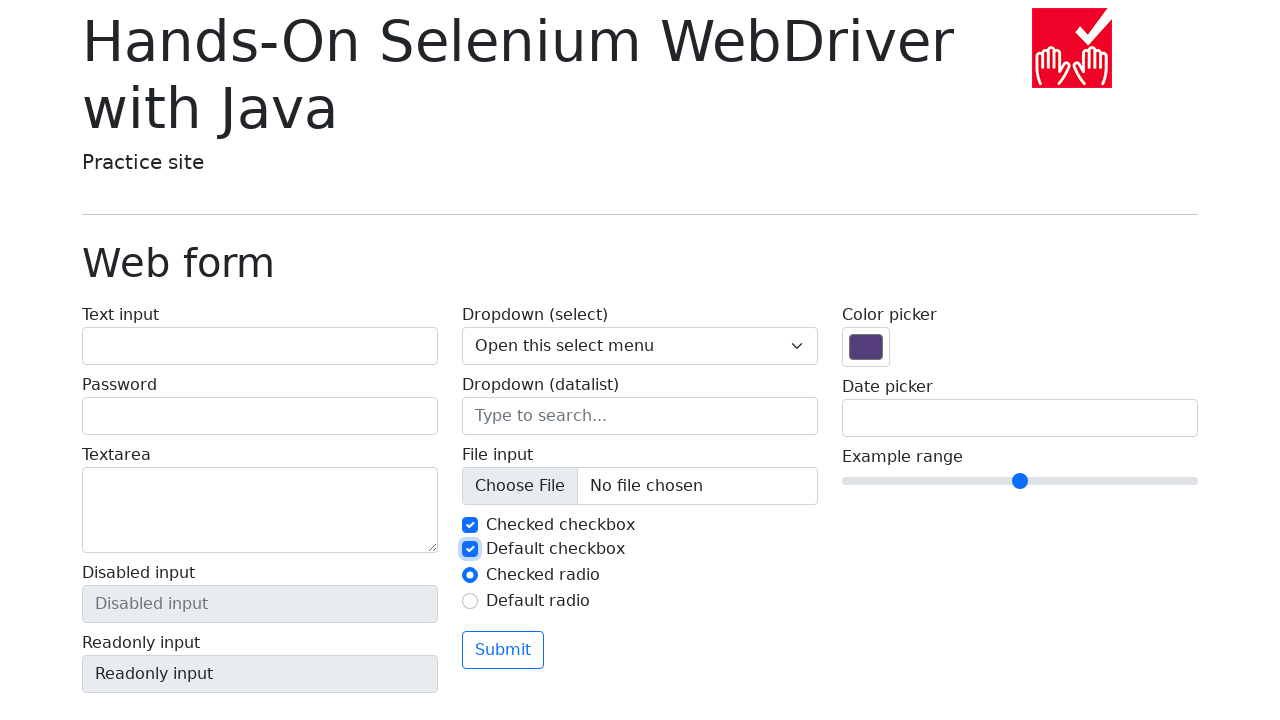